Tests dropdown/select functionality on a registration form by selecting options from a year dropdown - first by index, then by finding and selecting a specific value (1944).

Starting URL: https://demo.automationtesting.in/Register.html

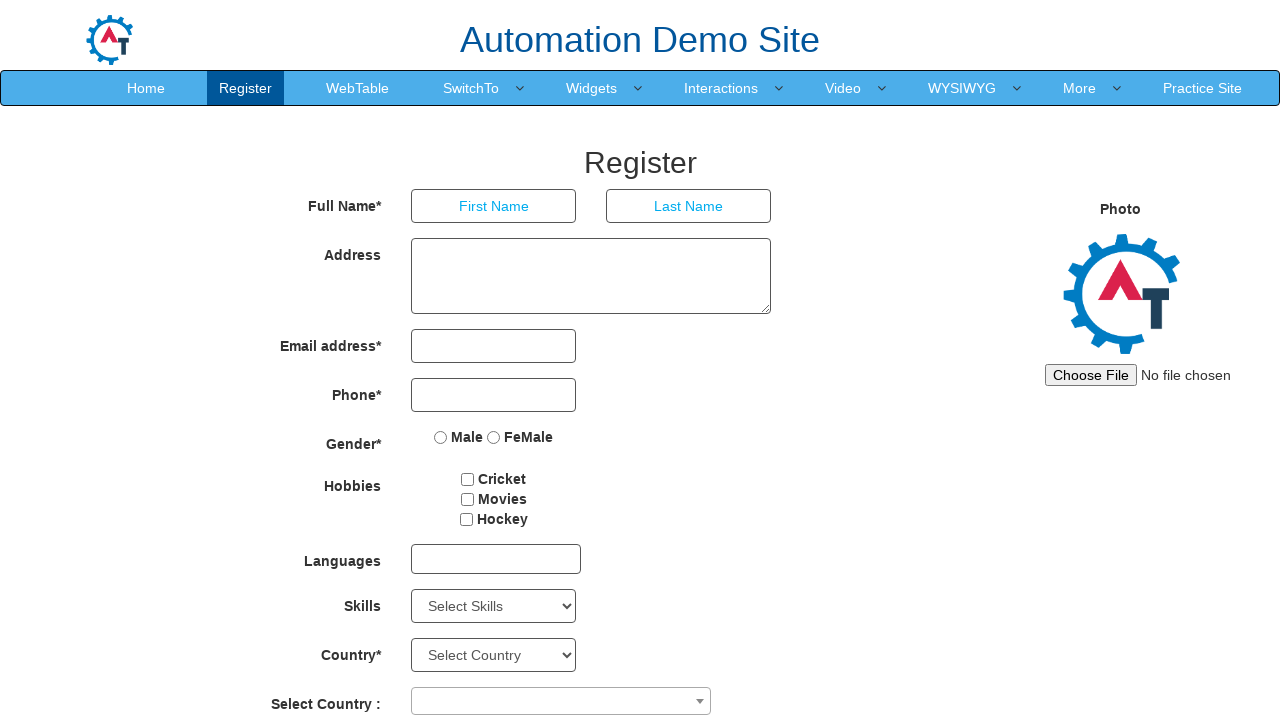

Located the year dropdown element
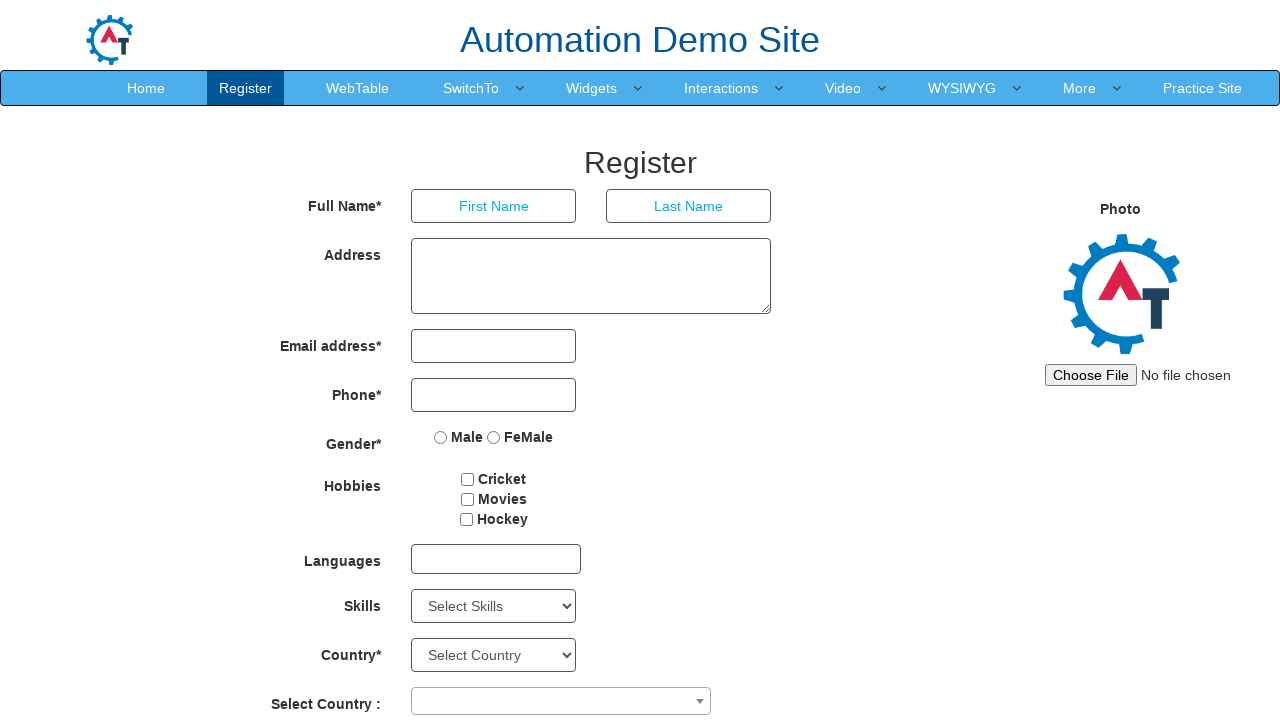

Selected the second option (index 1) from the year dropdown on xpath=//*[@id='yearbox']
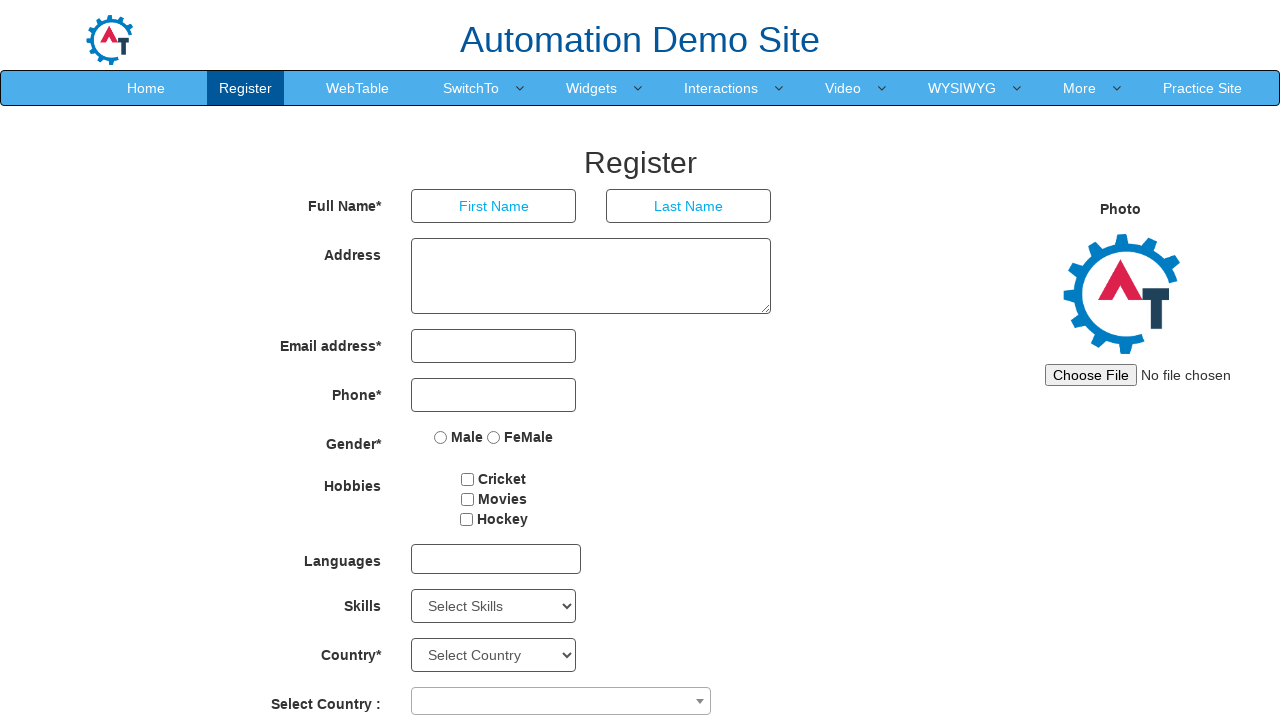

Selected year 1944 from the year dropdown on xpath=//*[@id='yearbox']
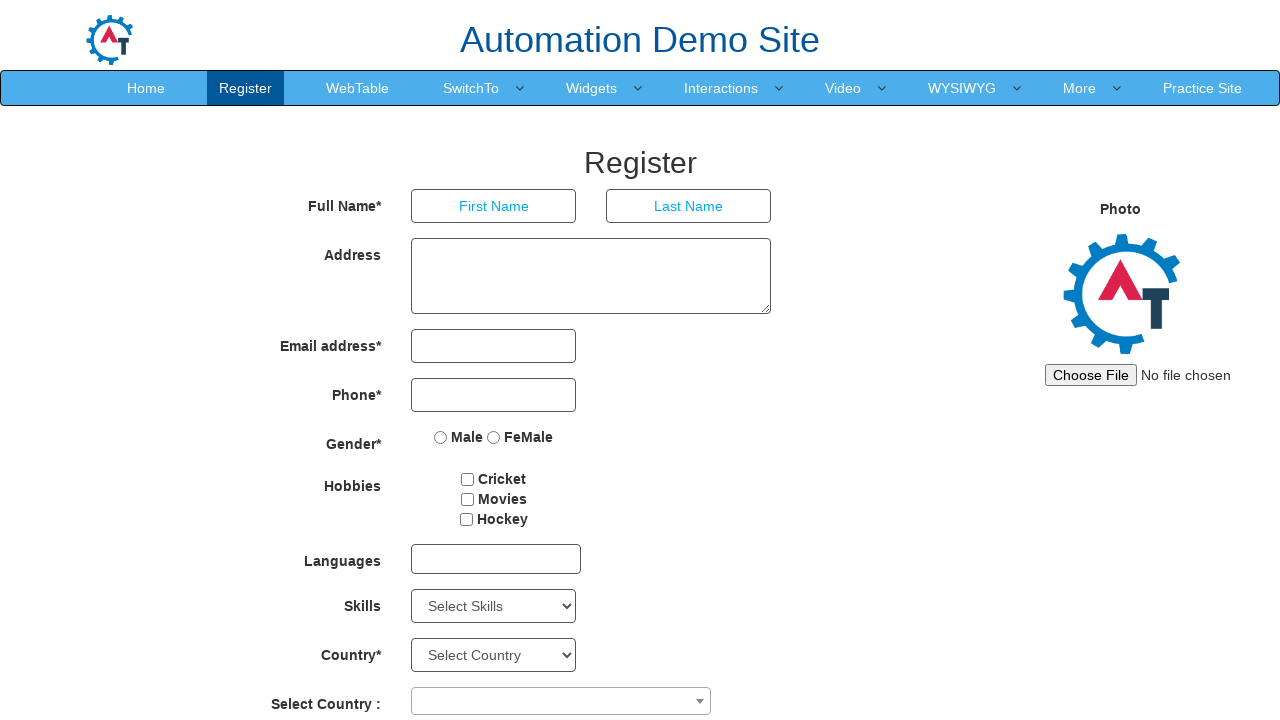

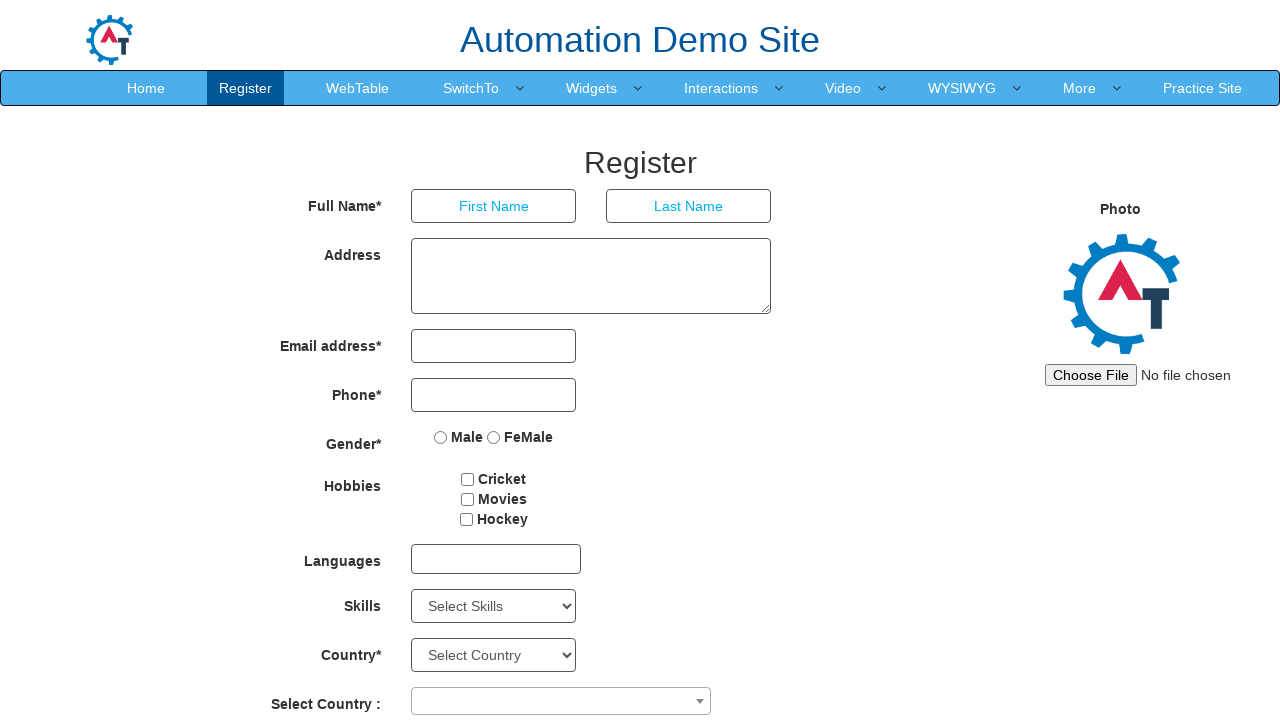